Tests opening a popup window by clicking a link on a test page

Starting URL: https://omayo.blogspot.com/

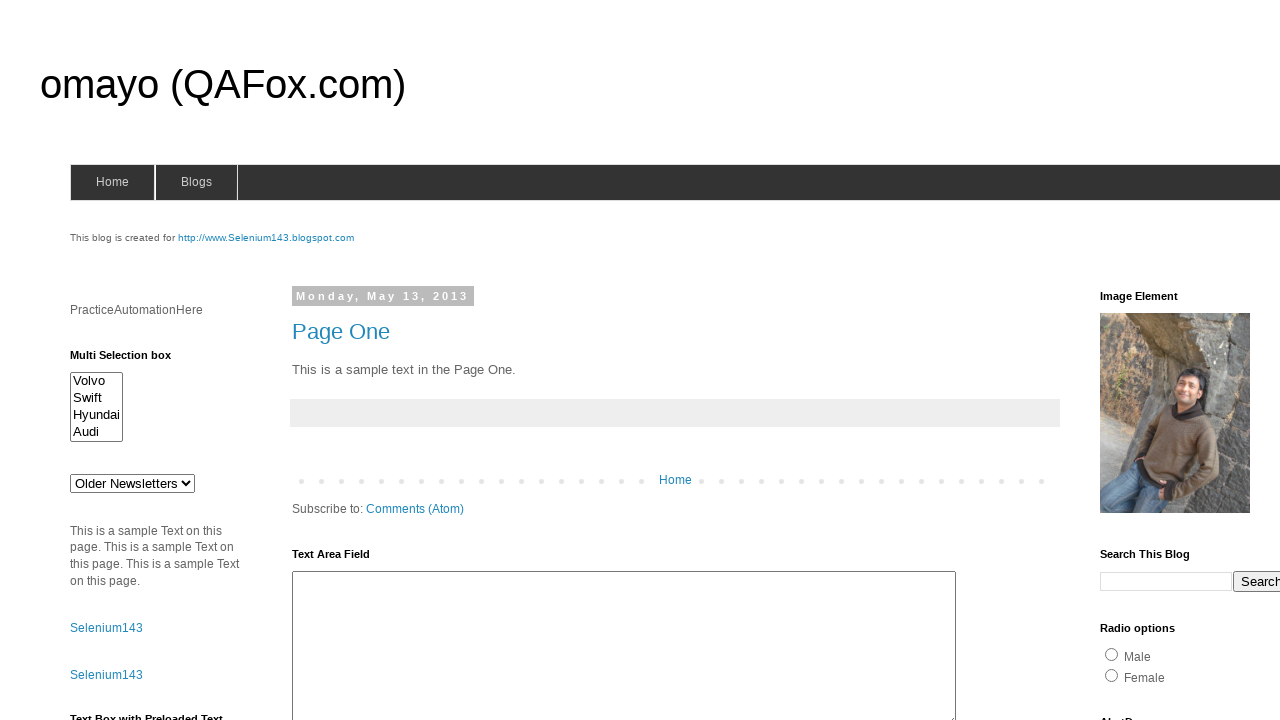

Clicked link to open a popup window at (132, 360) on text=Open a popup window
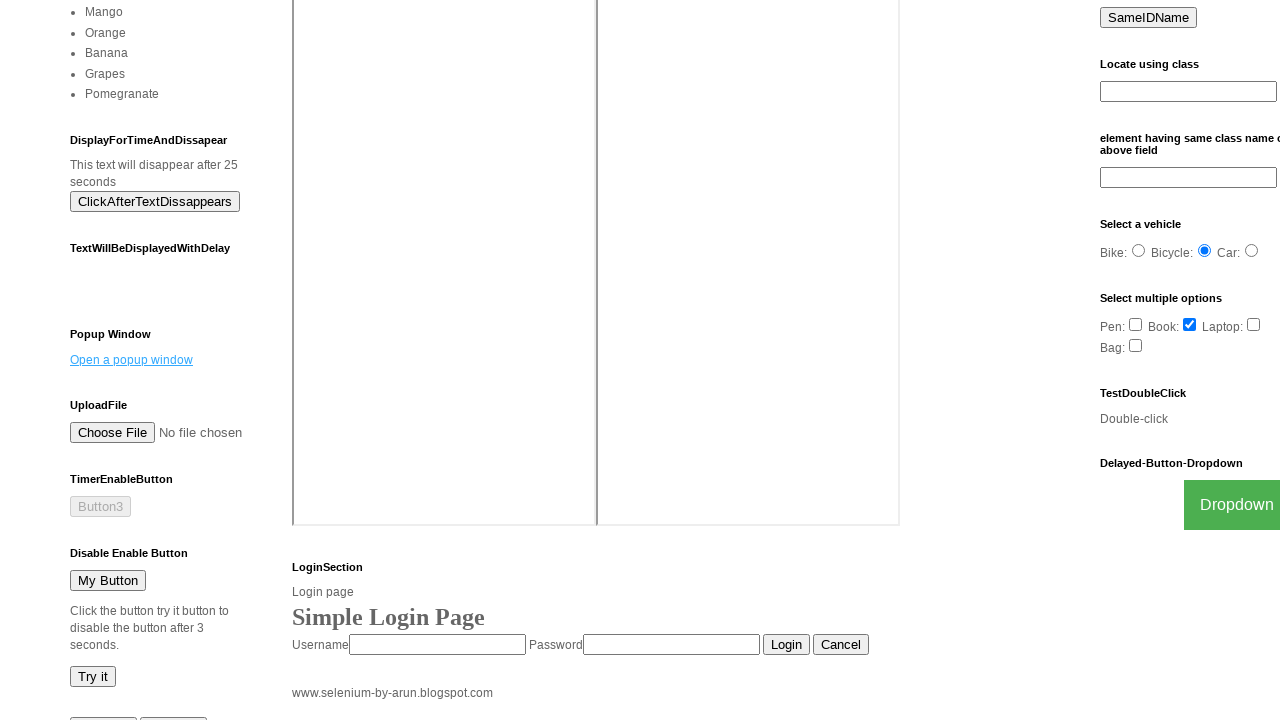

Waited for popup window to appear
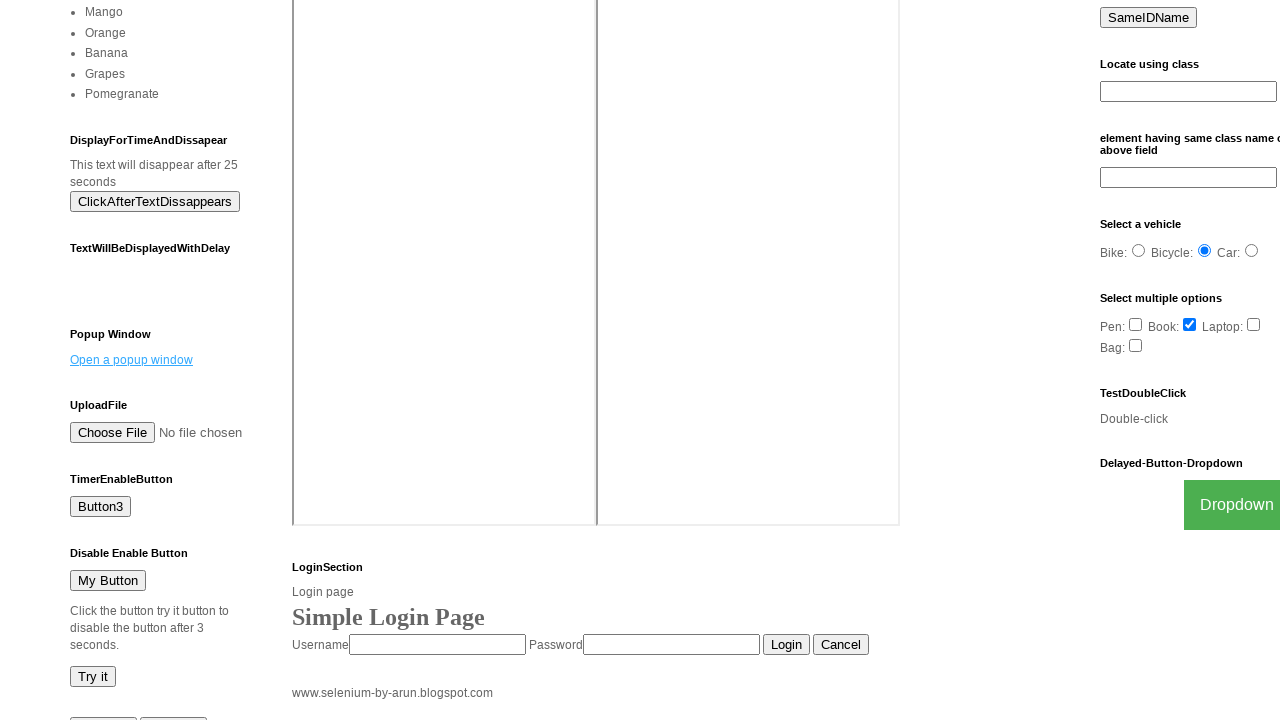

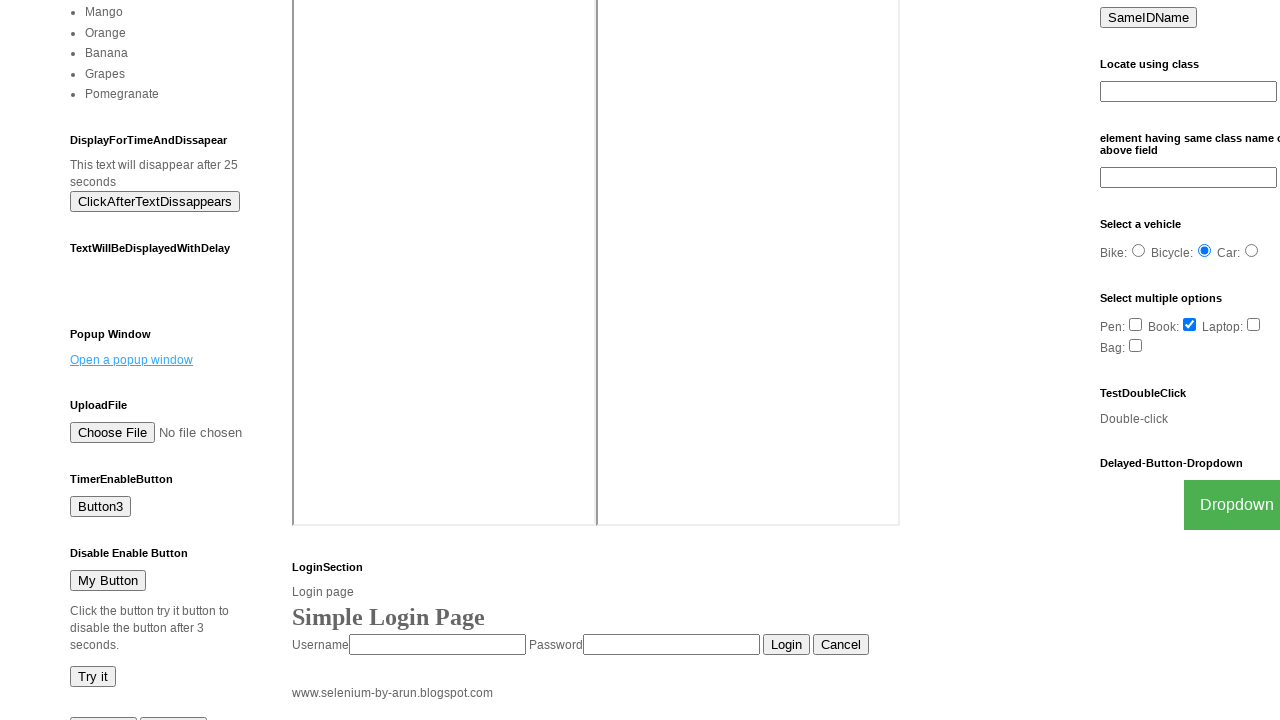